Tests Vue dropdown by selecting "Second Option" and verifying it is displayed in the dropdown toggle.

Starting URL: https://mikerodham.github.io/vue-dropdowns/

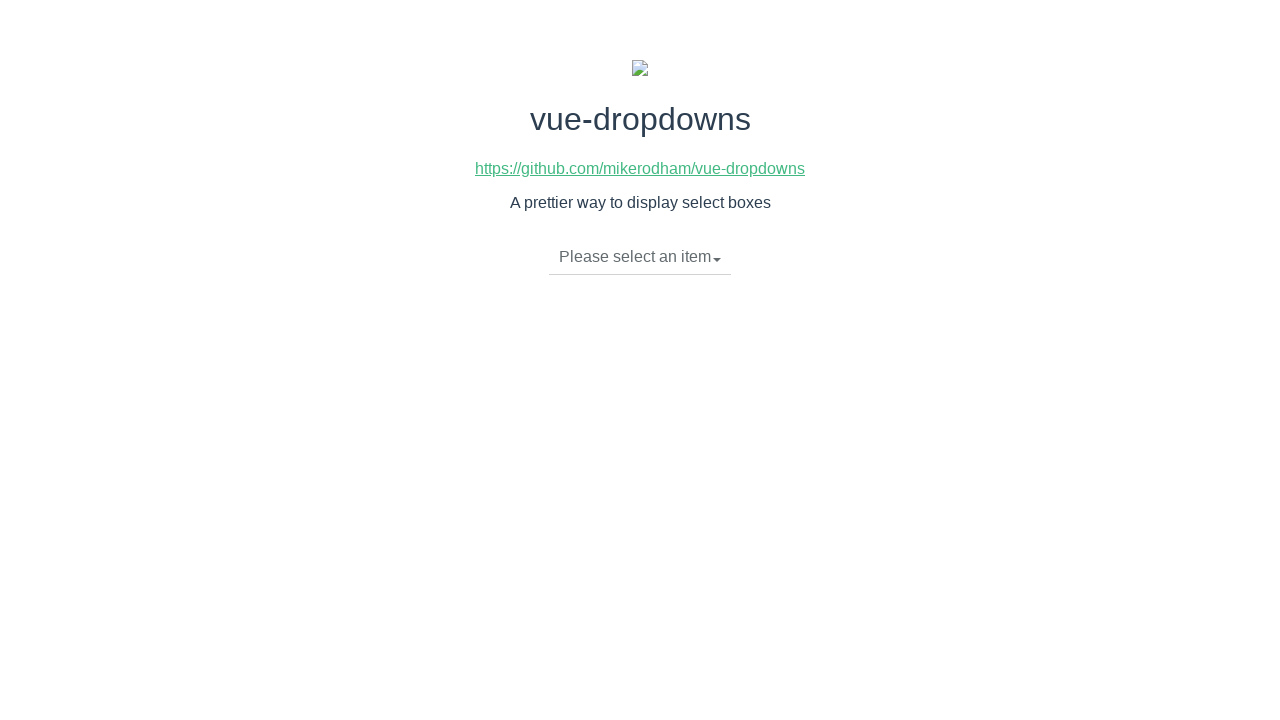

Clicked dropdown toggle to open Vue dropdown menu at (640, 257) on li.dropdown-toggle
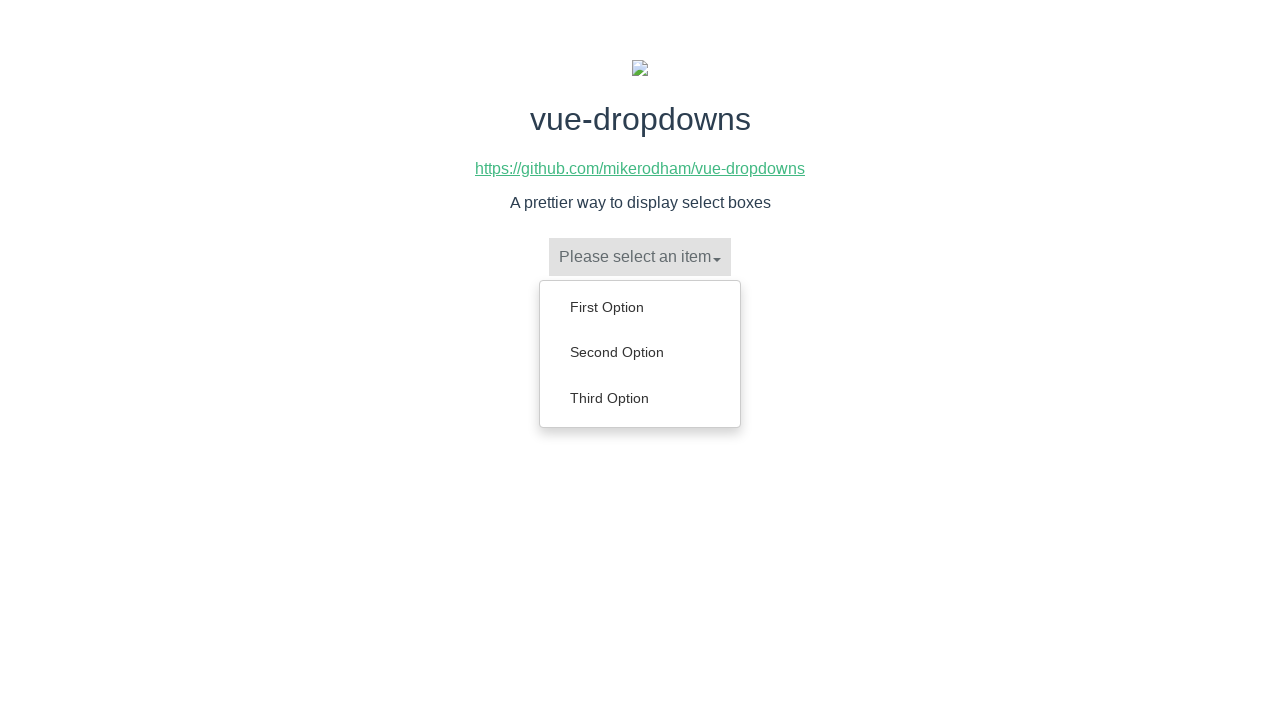

Dropdown menu loaded with available options
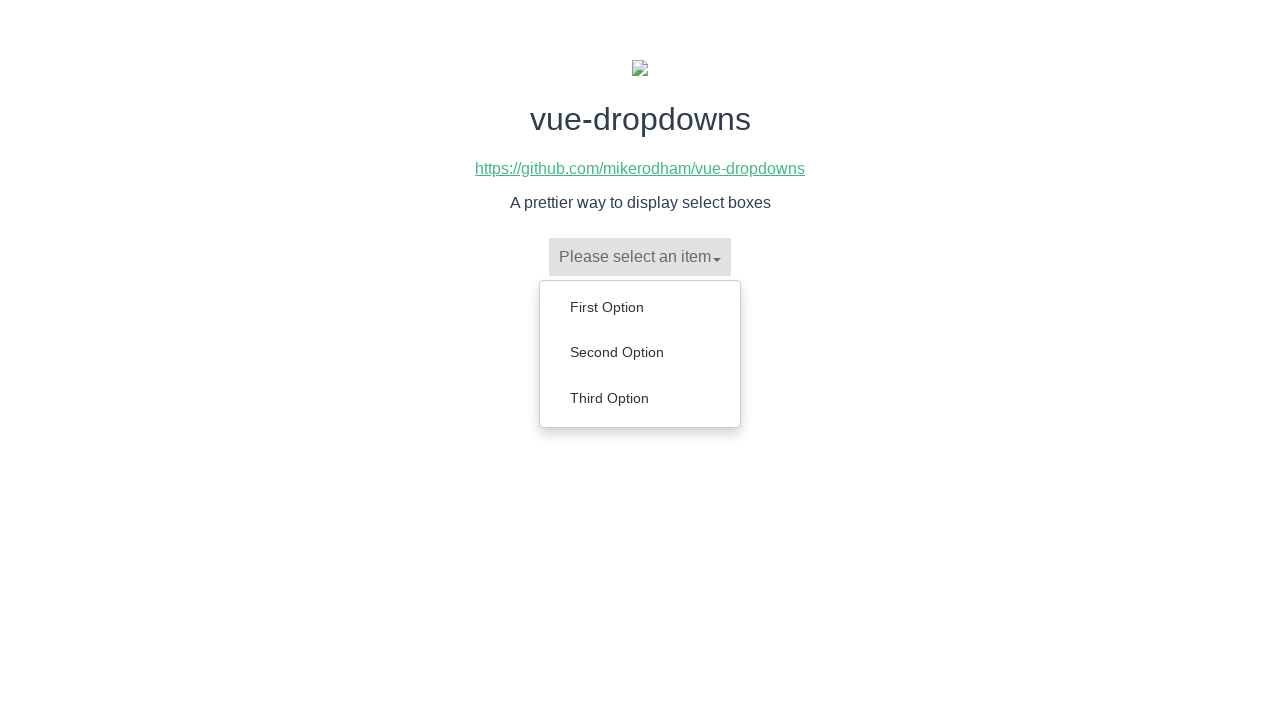

Selected 'Second Option' from dropdown menu at (640, 352) on ul.dropdown-menu li a:has-text('Second Option')
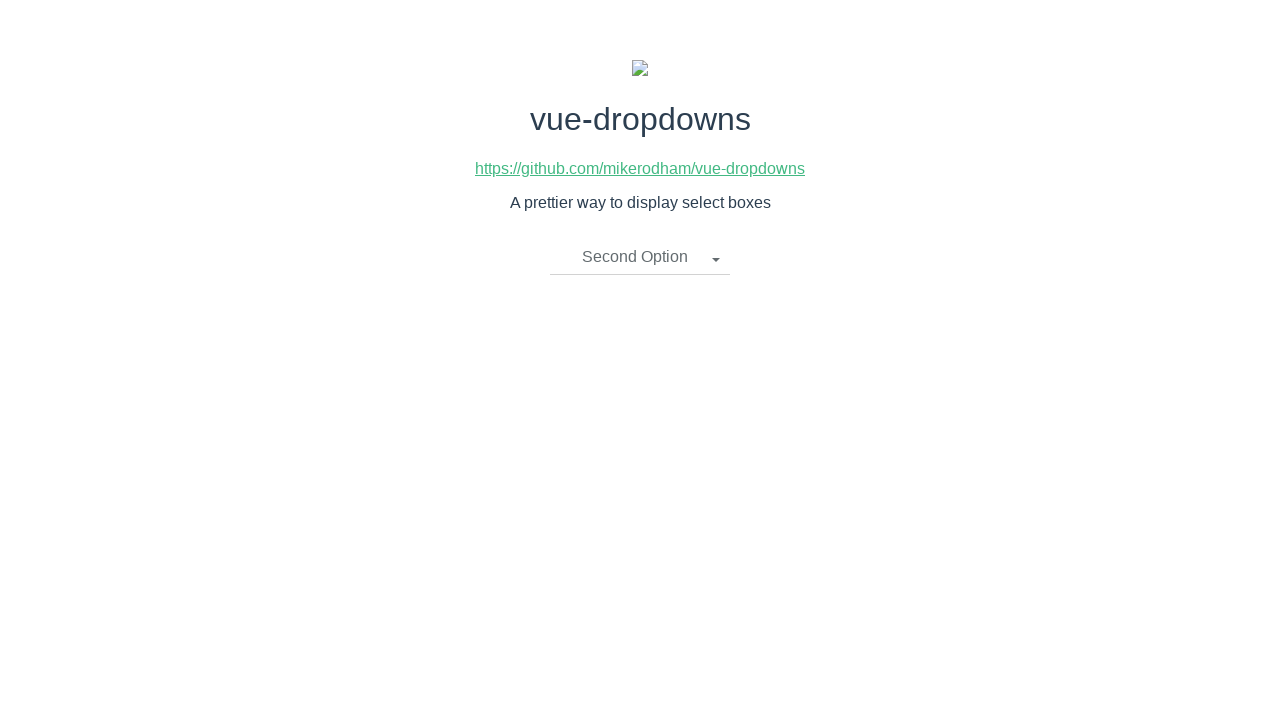

Verified 'Second Option' is displayed in dropdown toggle
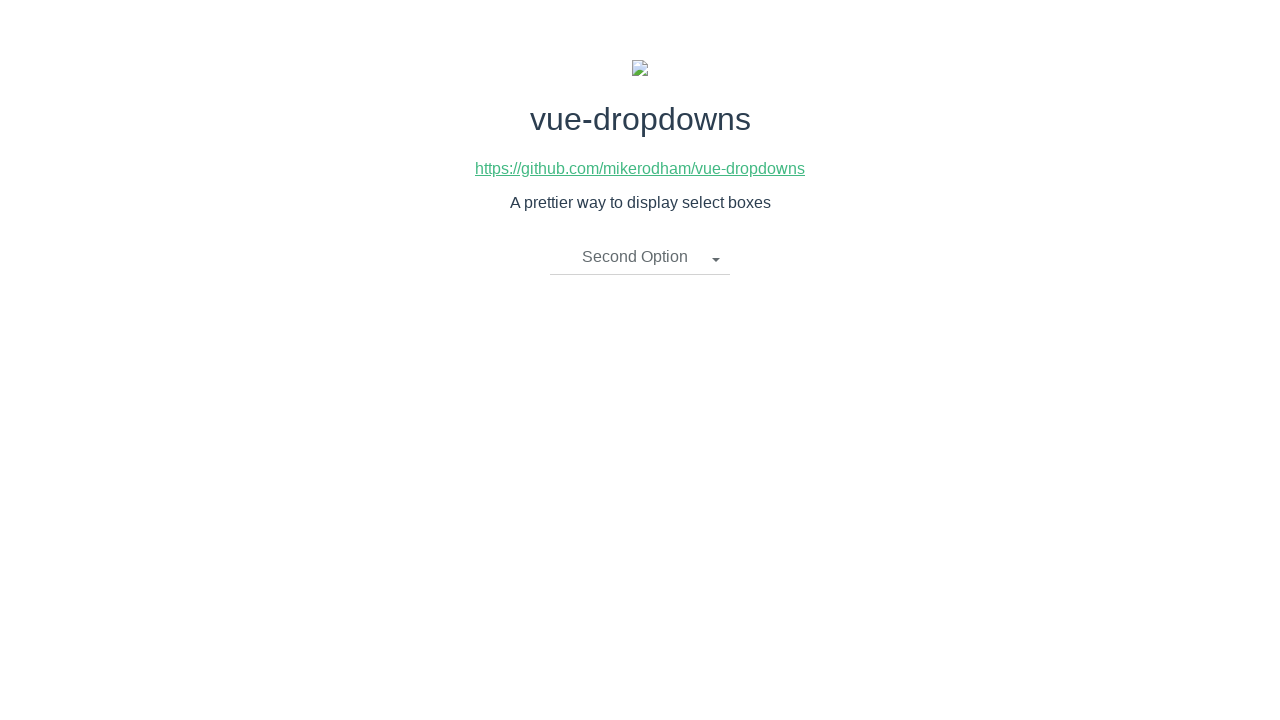

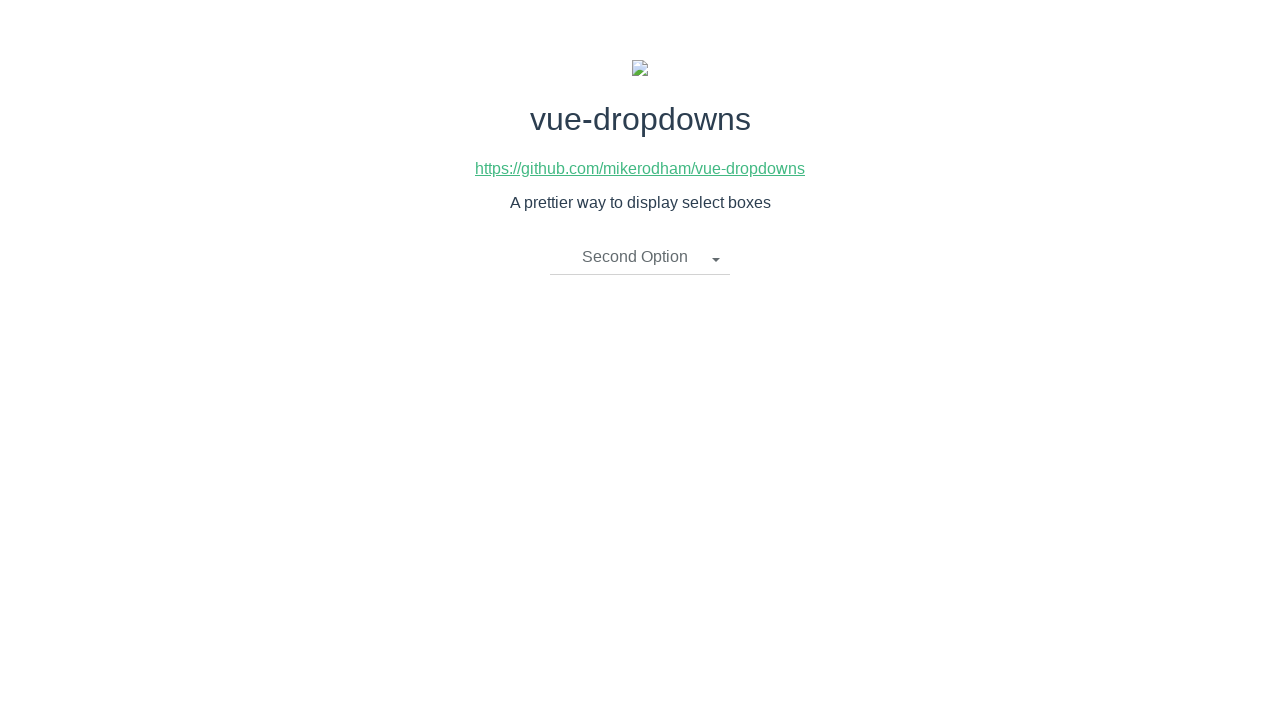